Tests the Text Box form on DemoQA by filling in user details (name, email, addresses) and submitting the form, then verifying the output displays correctly

Starting URL: https://demoqa.com/text-box

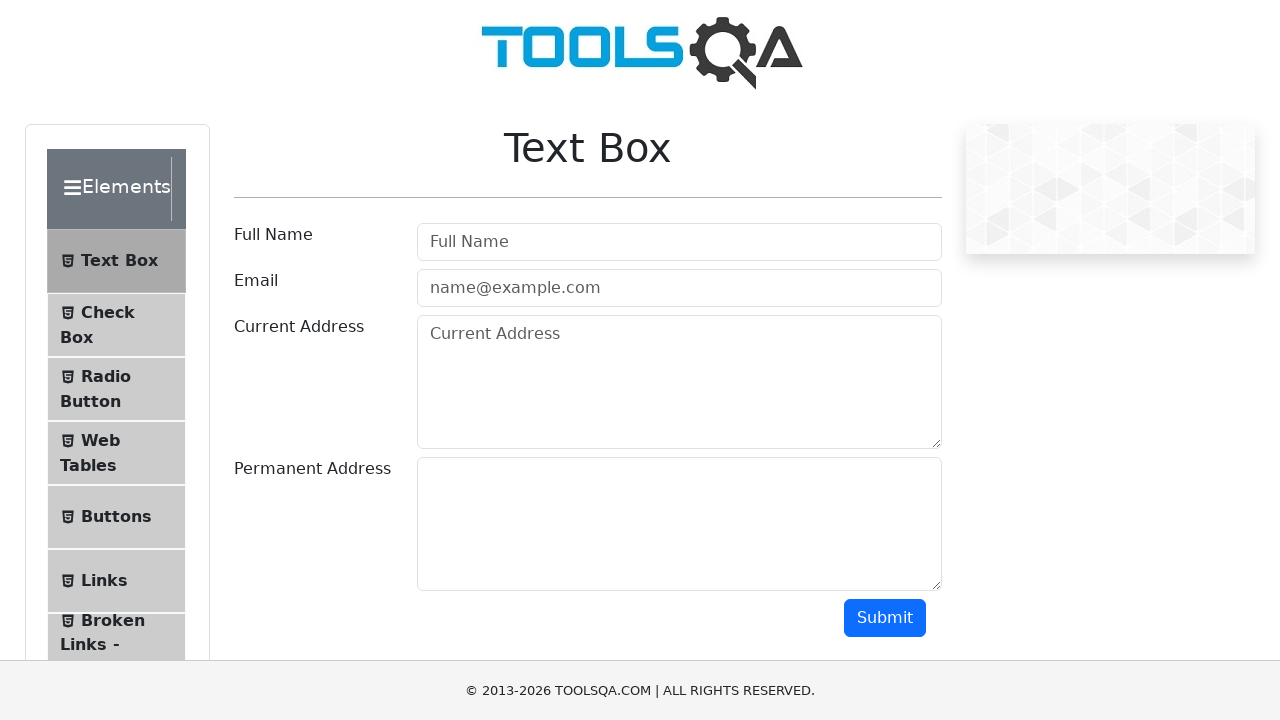

Filled userName field with 'Michał Zając' on #userName
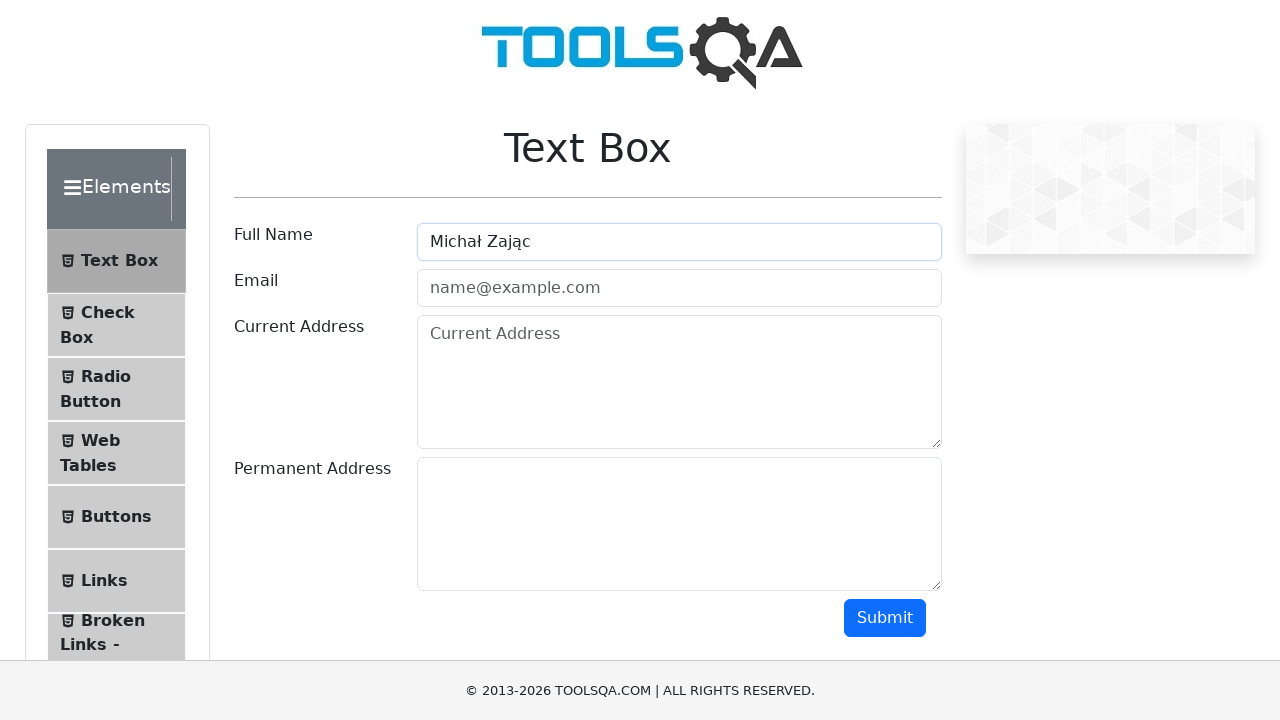

Filled userEmail field with 'michal@example.com' on #userEmail
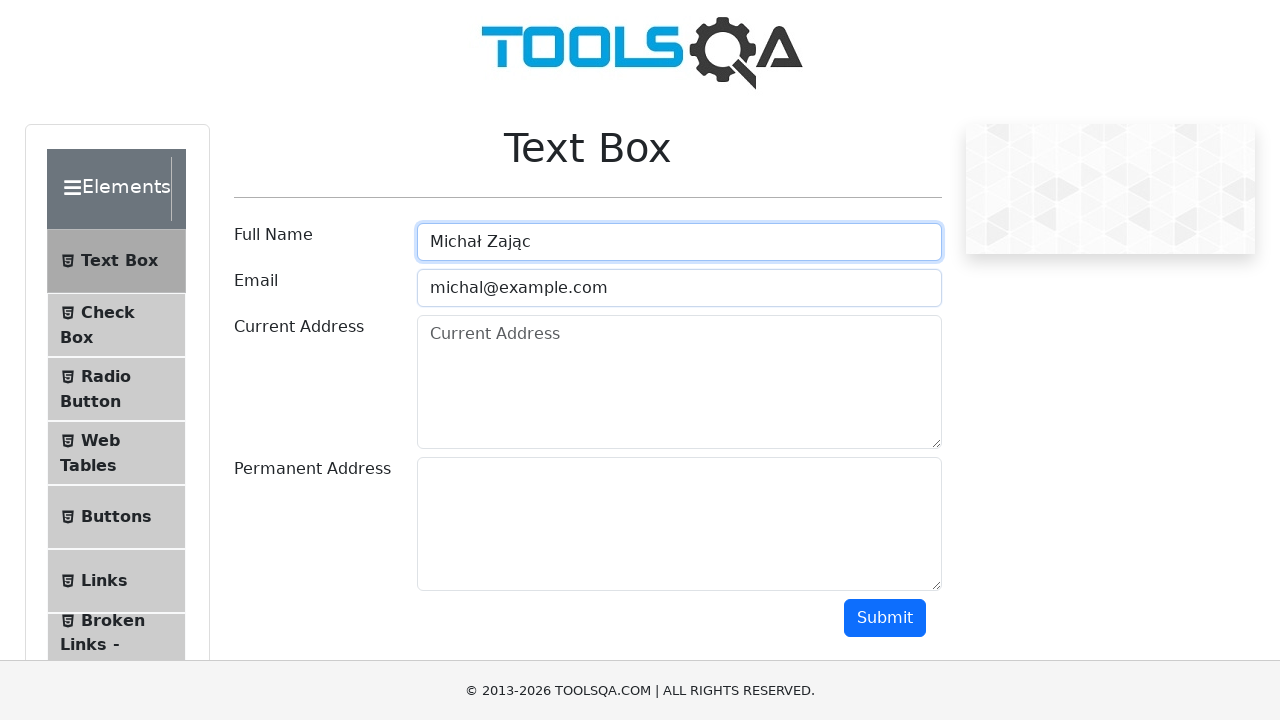

Filled currentAddress field with 'Kraków, Polska' on #currentAddress
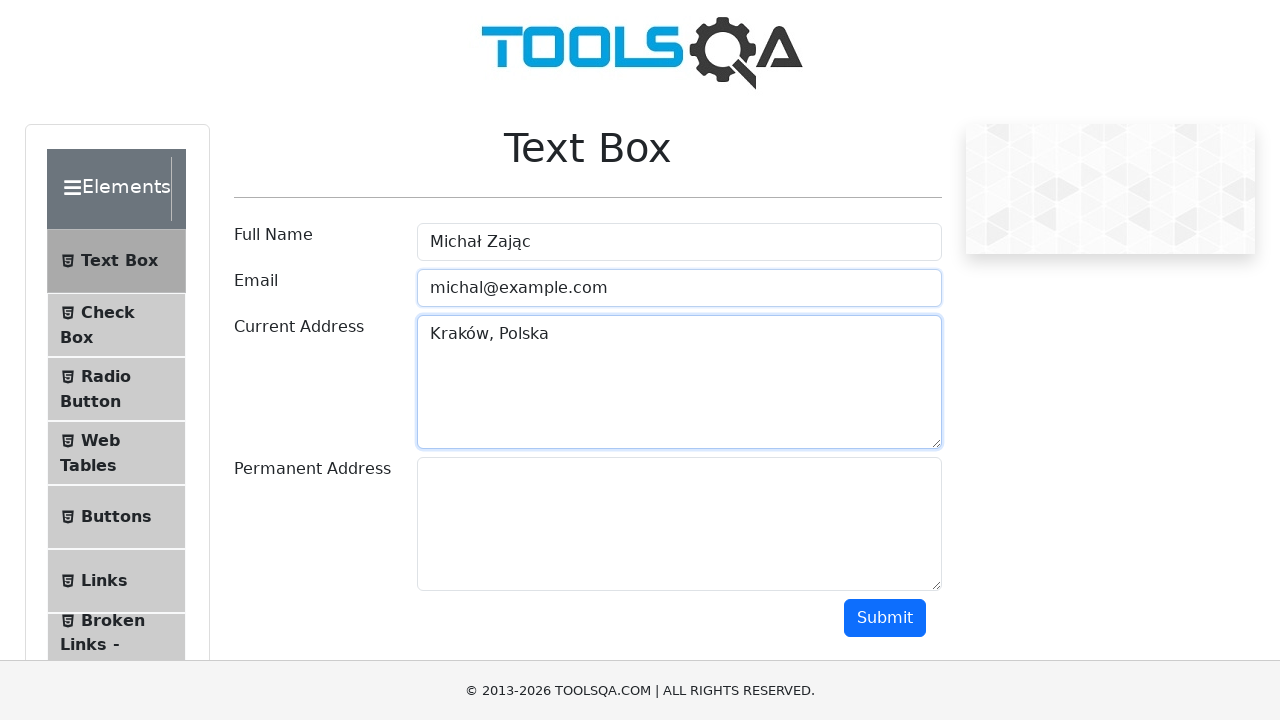

Filled permanentAddress field with 'Warszawa, Polska' on #permanentAddress
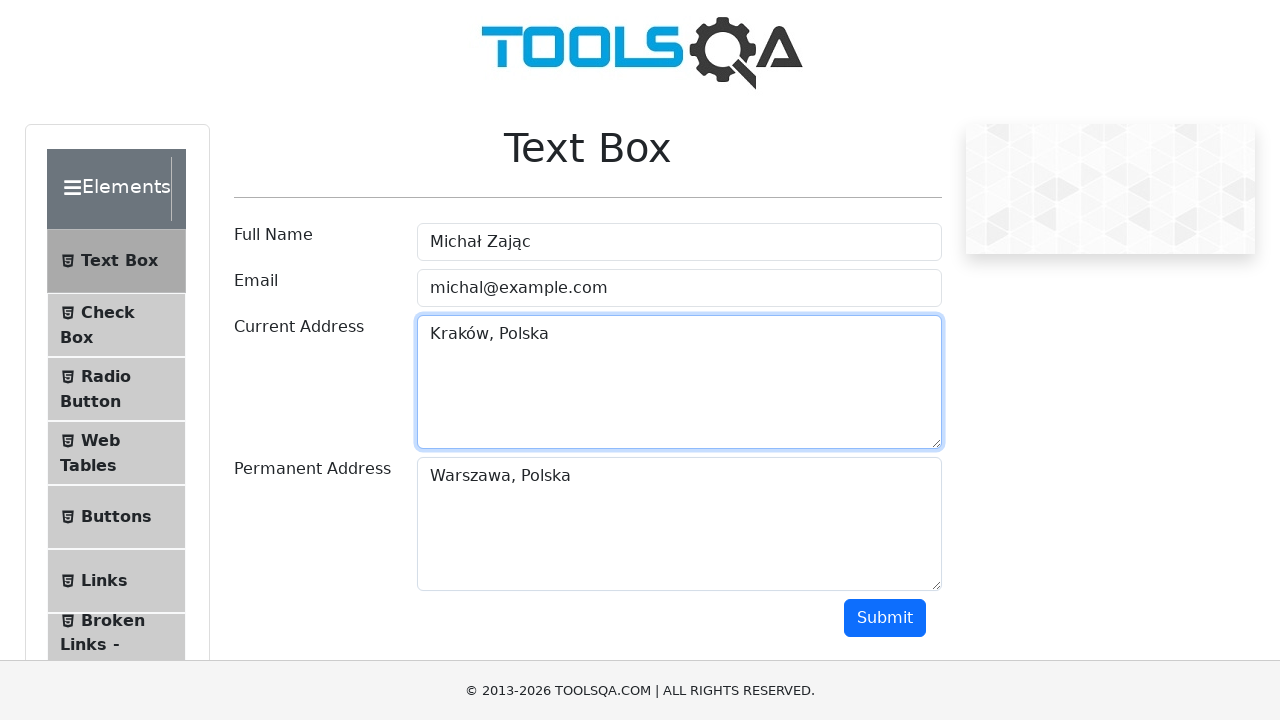

Clicked Submit button to submit the form at (885, 618) on #submit
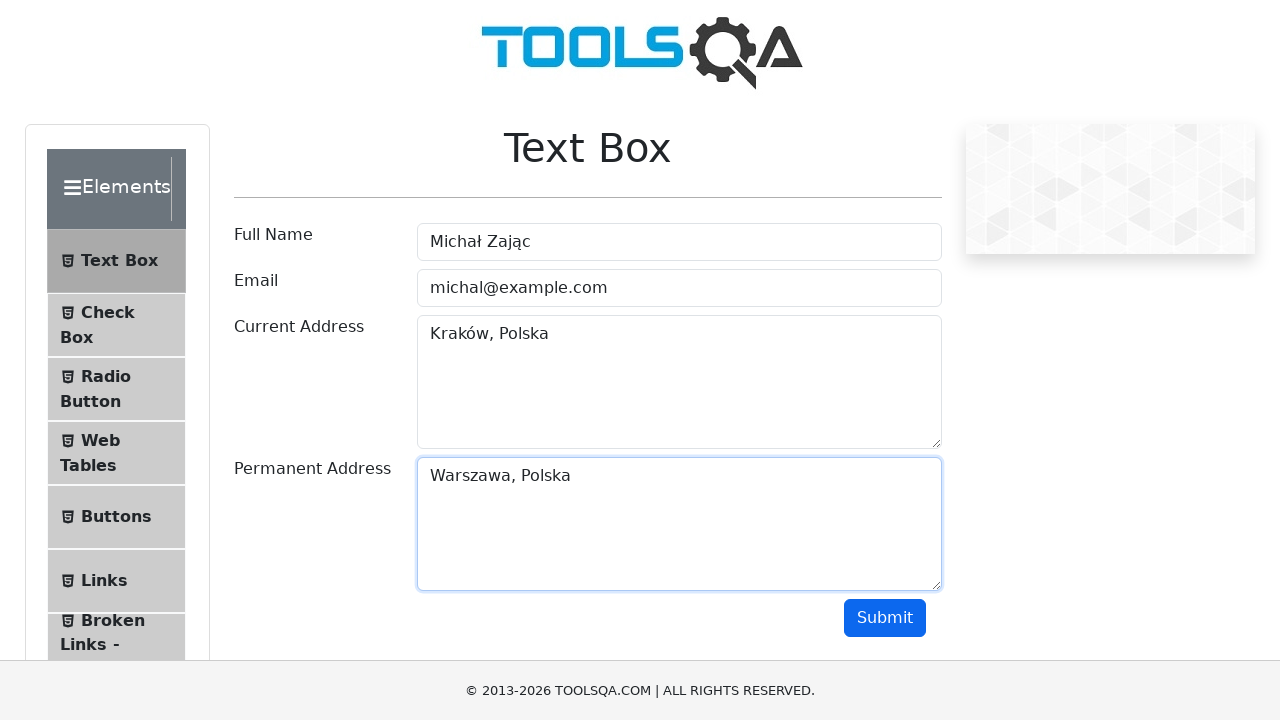

Retrieved name from output section
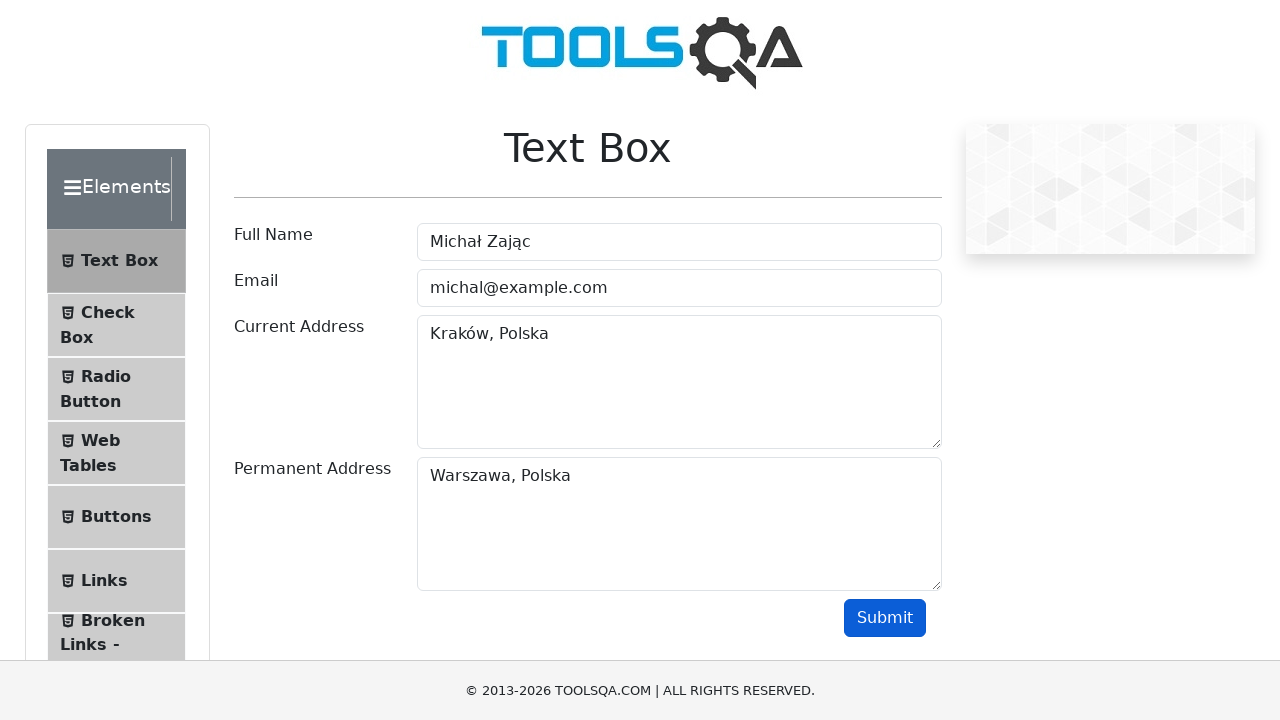

Verified that output contains 'Michał Zając'
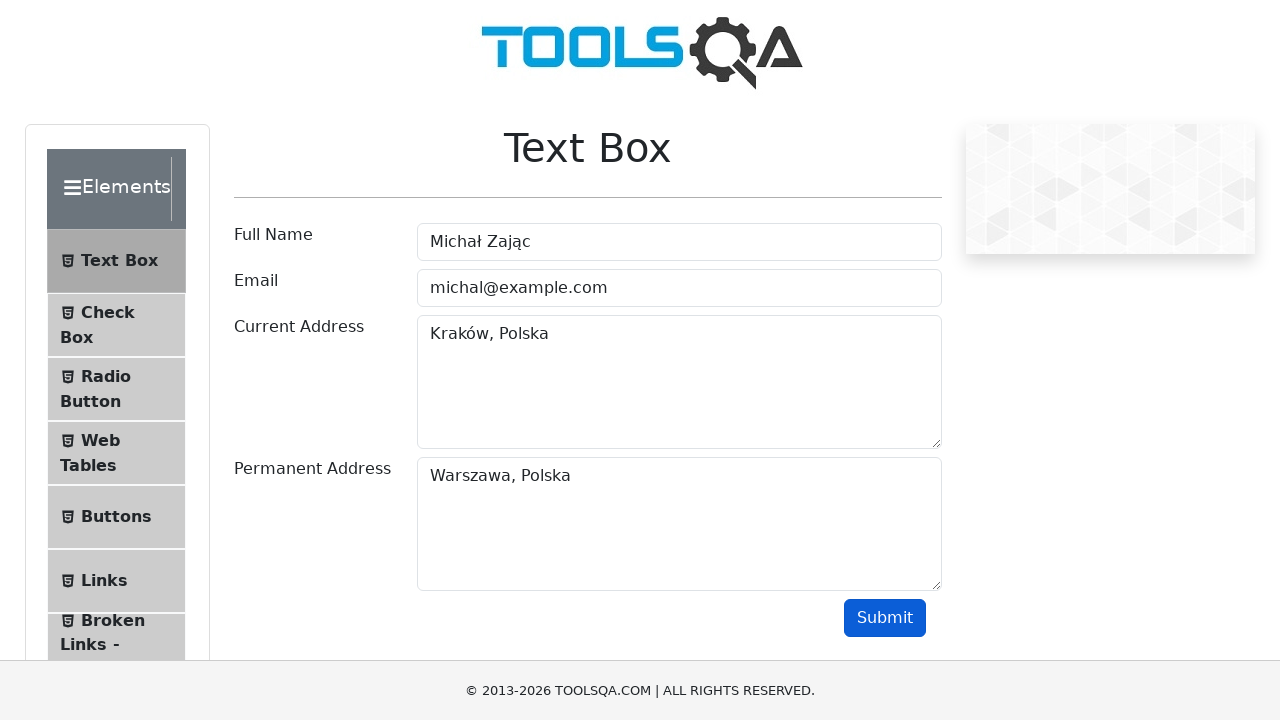

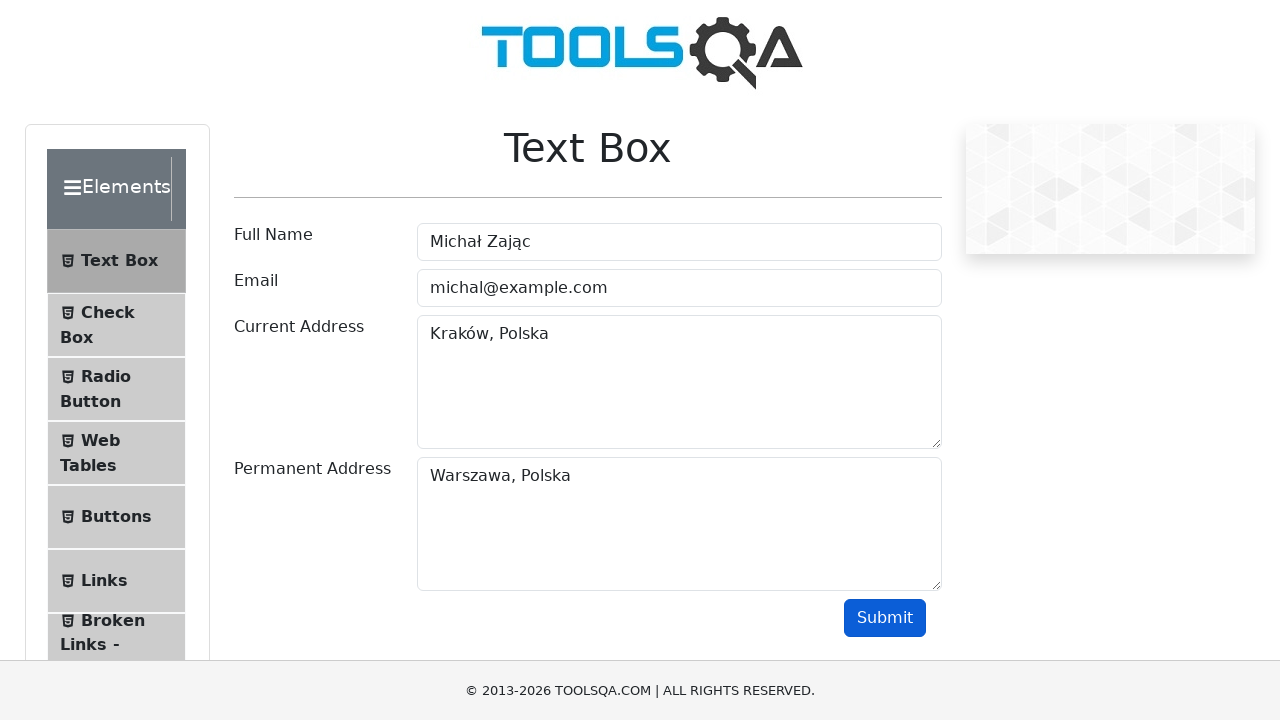